Creates a new paste on Pastebin with code "Hello from WebDriver", sets expiration to 10 minutes, and names it "helloweb"

Starting URL: https://pastebin.com/

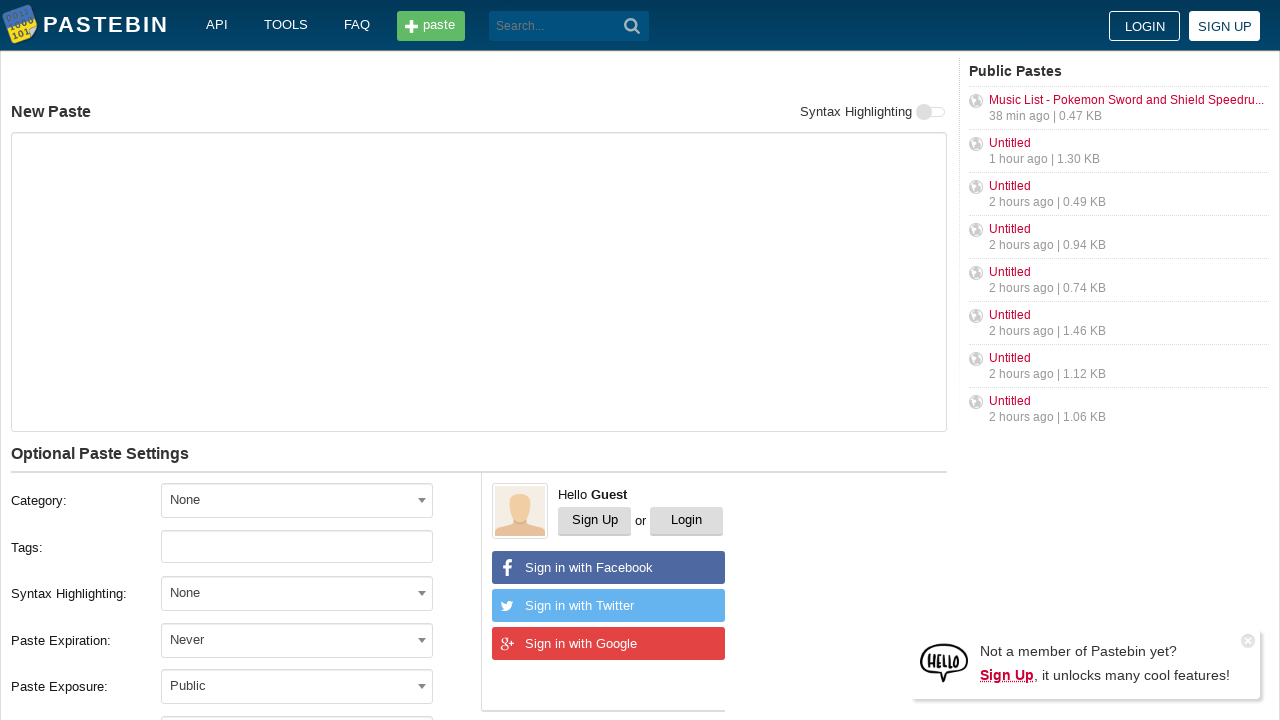

Clicked on the paste content textarea at (479, 282) on textarea#postform-text
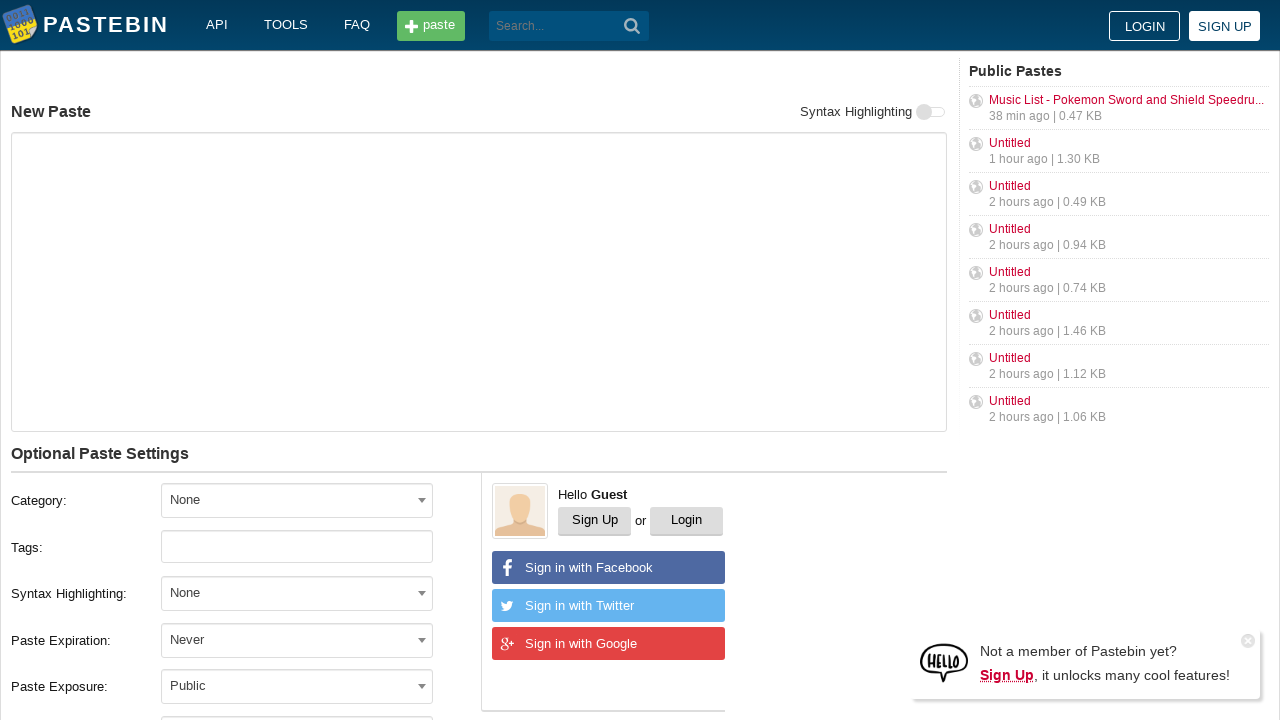

Filled textarea with code 'Hello from WebDriver' on textarea#postform-text
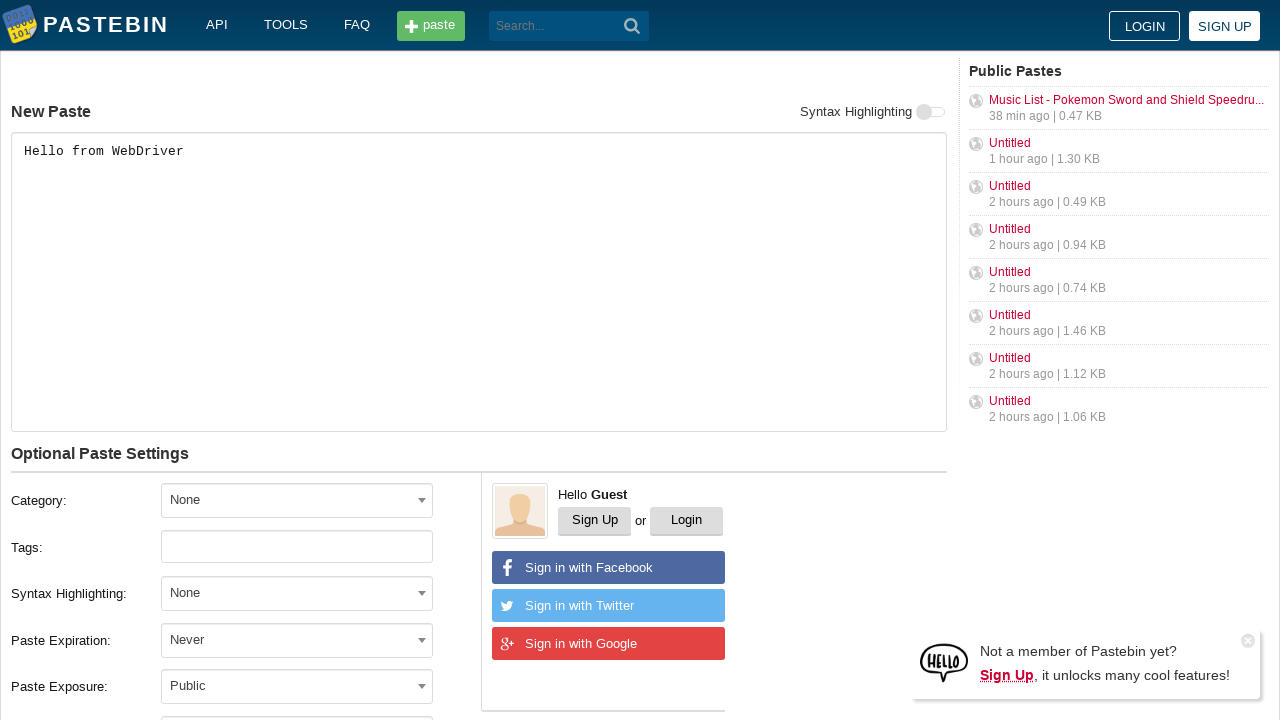

Clicked on expiration dropdown at (297, 640) on #select2-postform-expiration-container
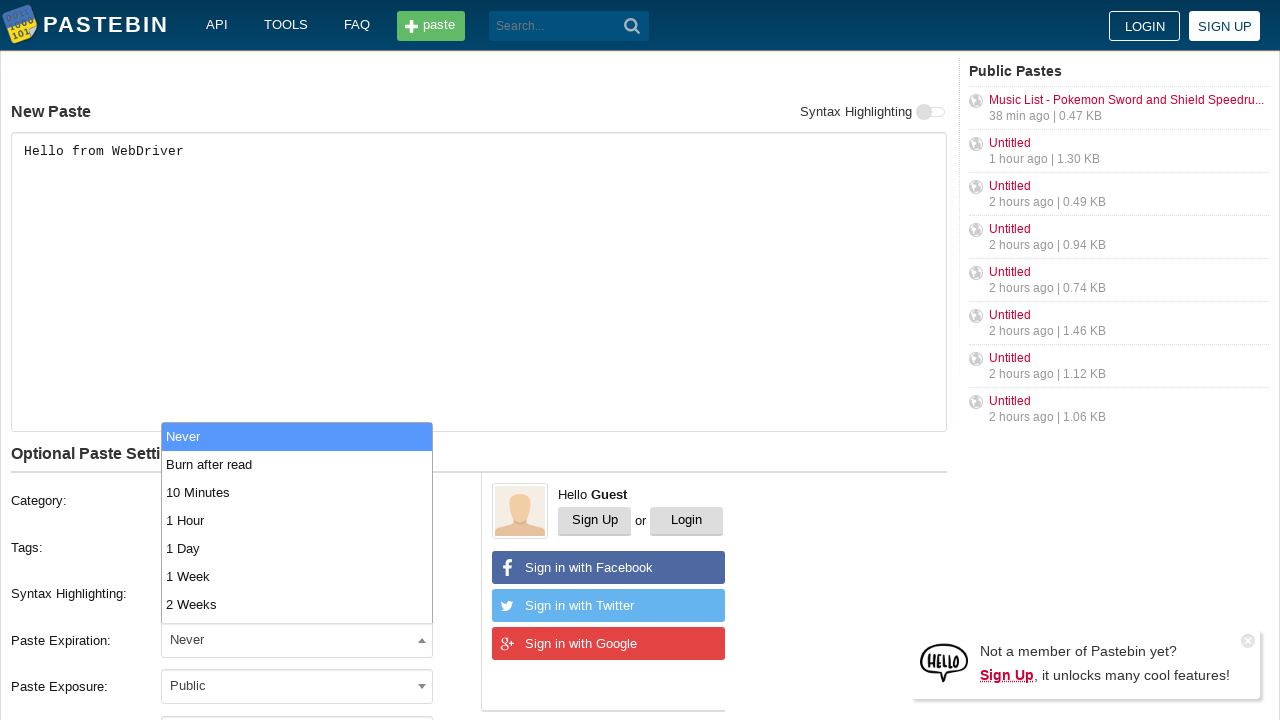

Selected '10 Minutes' expiration option at (297, 492) on xpath=//li[contains(text(), '10 Minutes')]
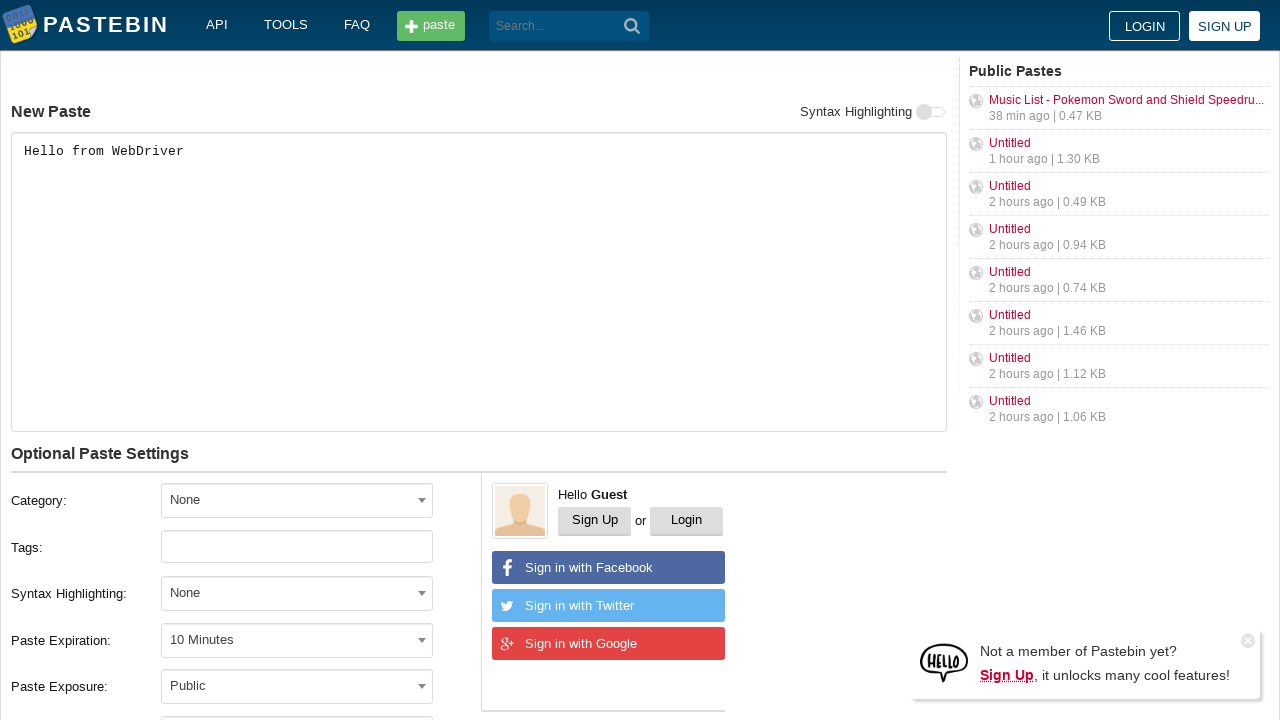

Filled paste name field with 'helloweb' on input#postform-name
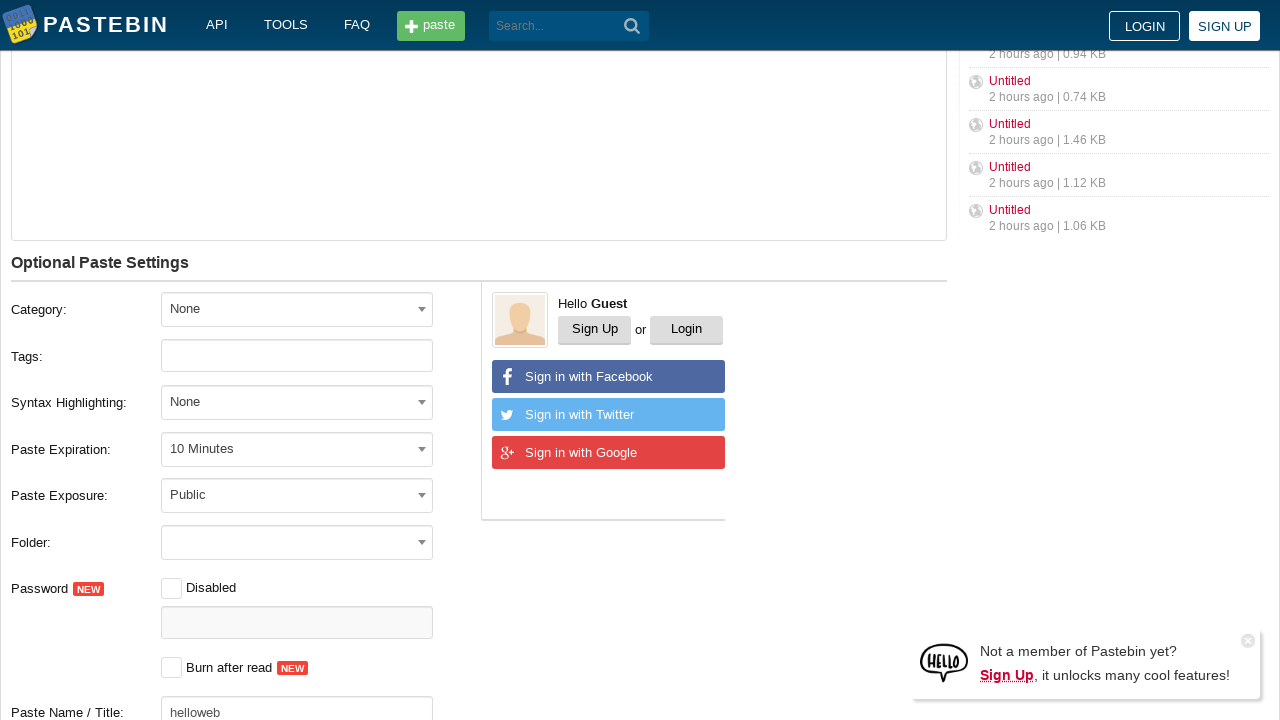

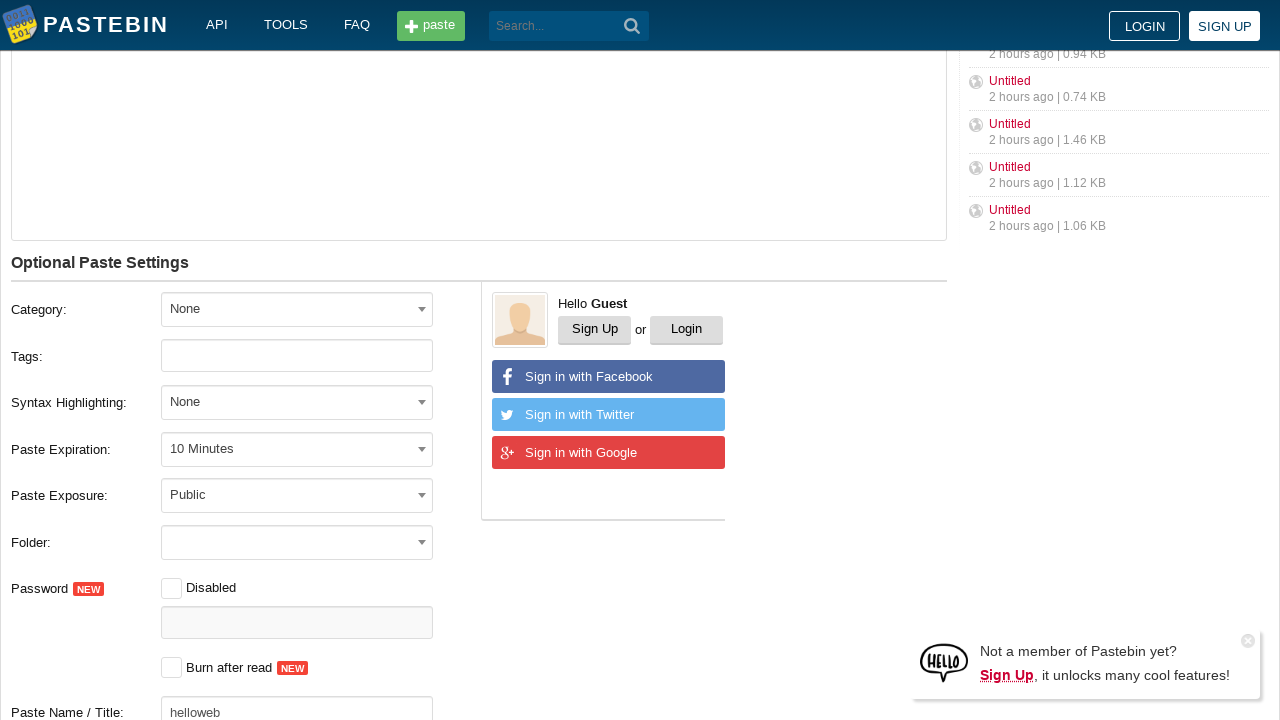